Tests an e-commerce website by adding multiple items to cart, applying a promo code, and verifying the promo code message

Starting URL: https://rahulshettyacademy.com/seleniumPractise/

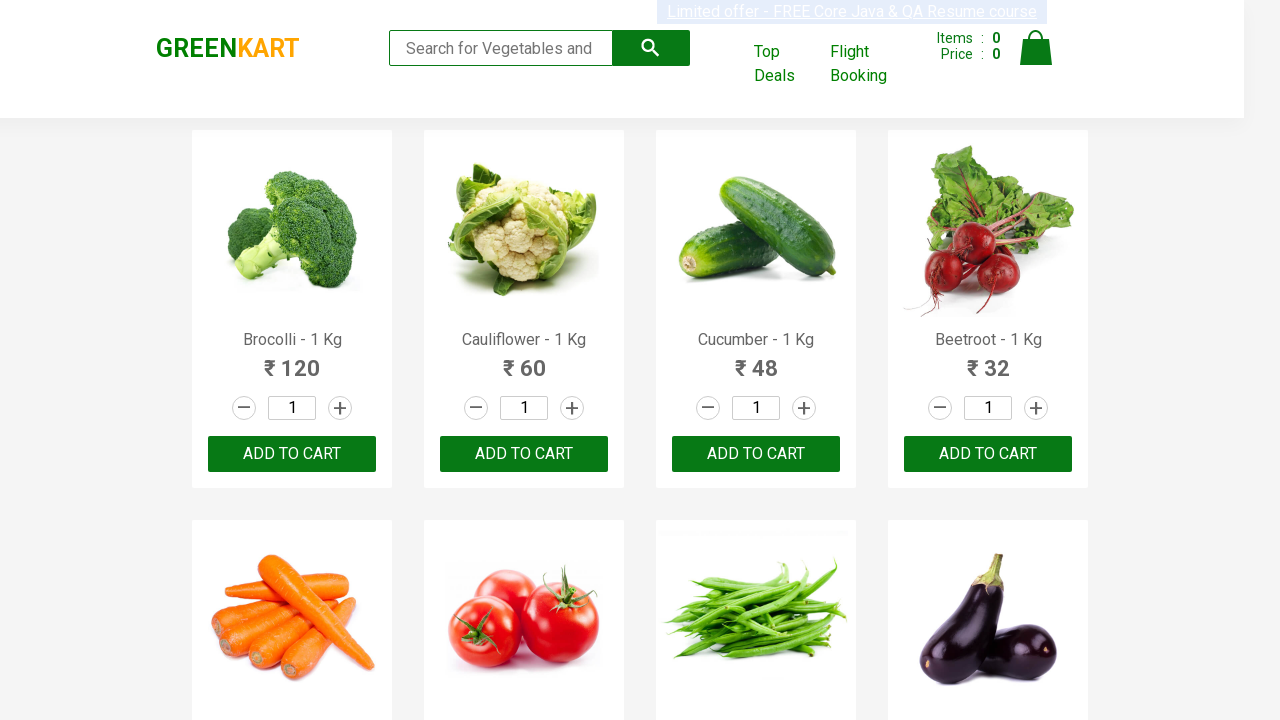

Waited for products to load on page
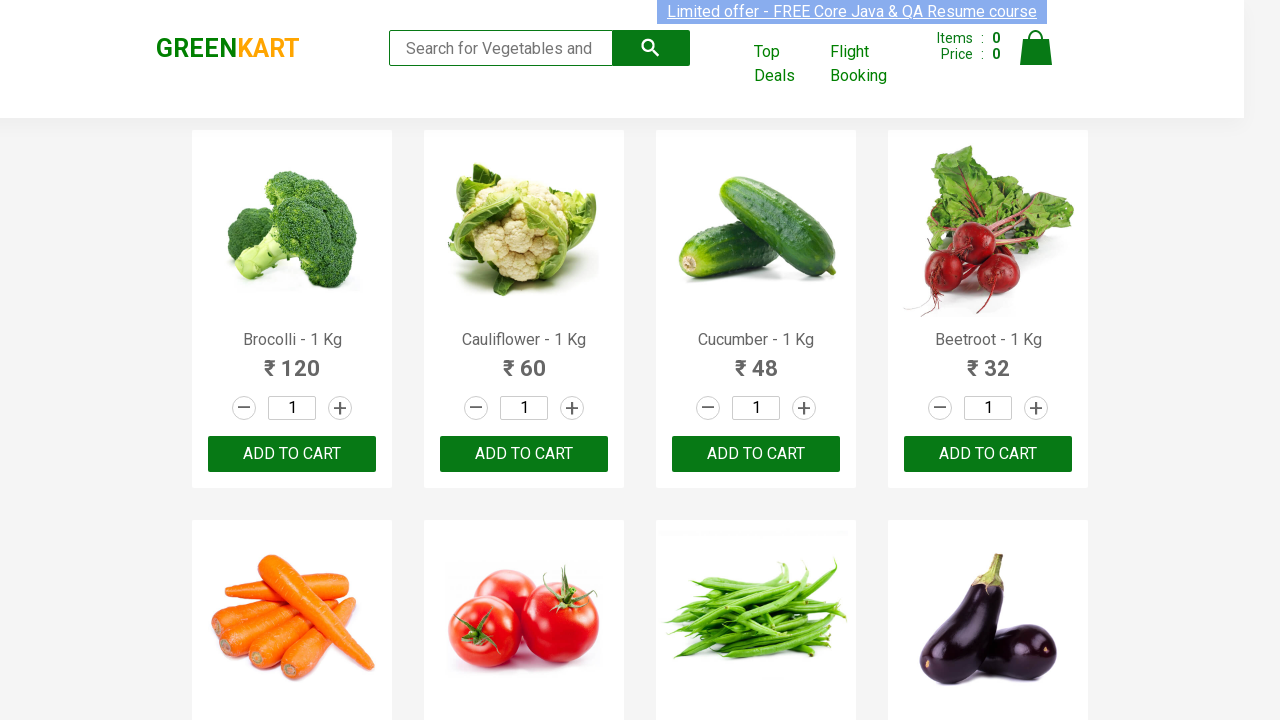

Retrieved all product elements from page
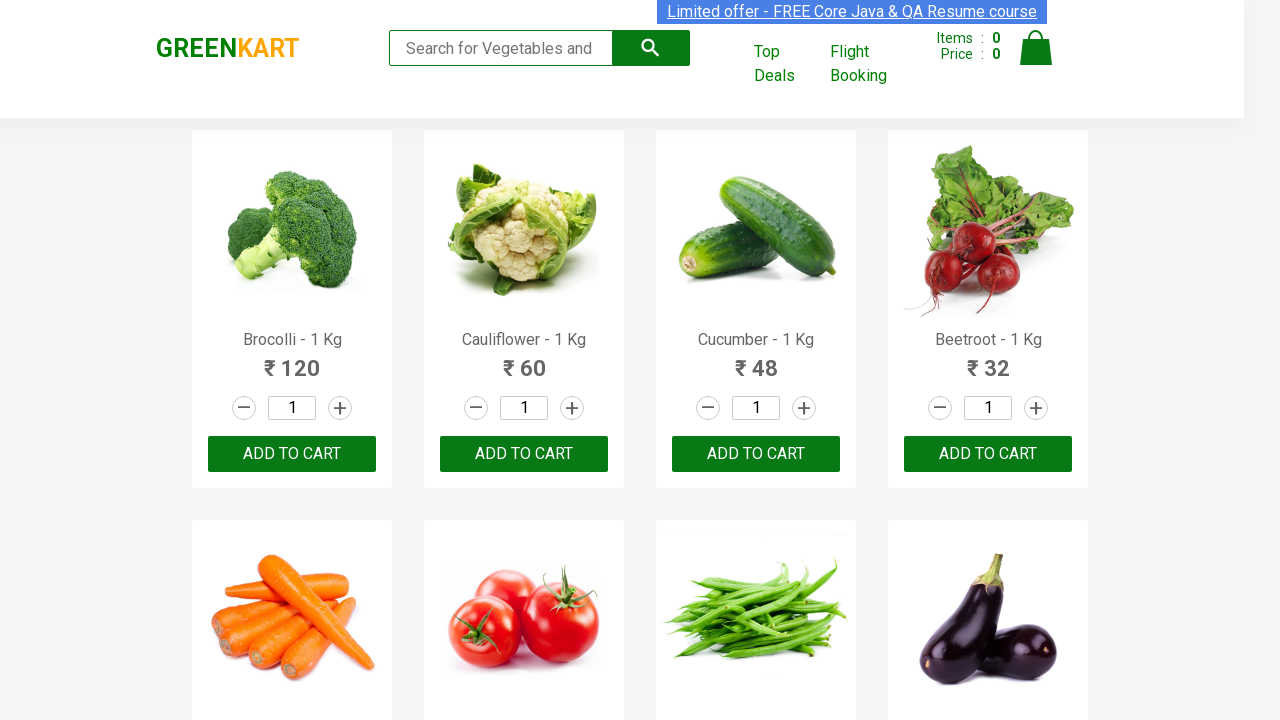

Added Brocolli to cart at (292, 454) on div.product-action button >> nth=0
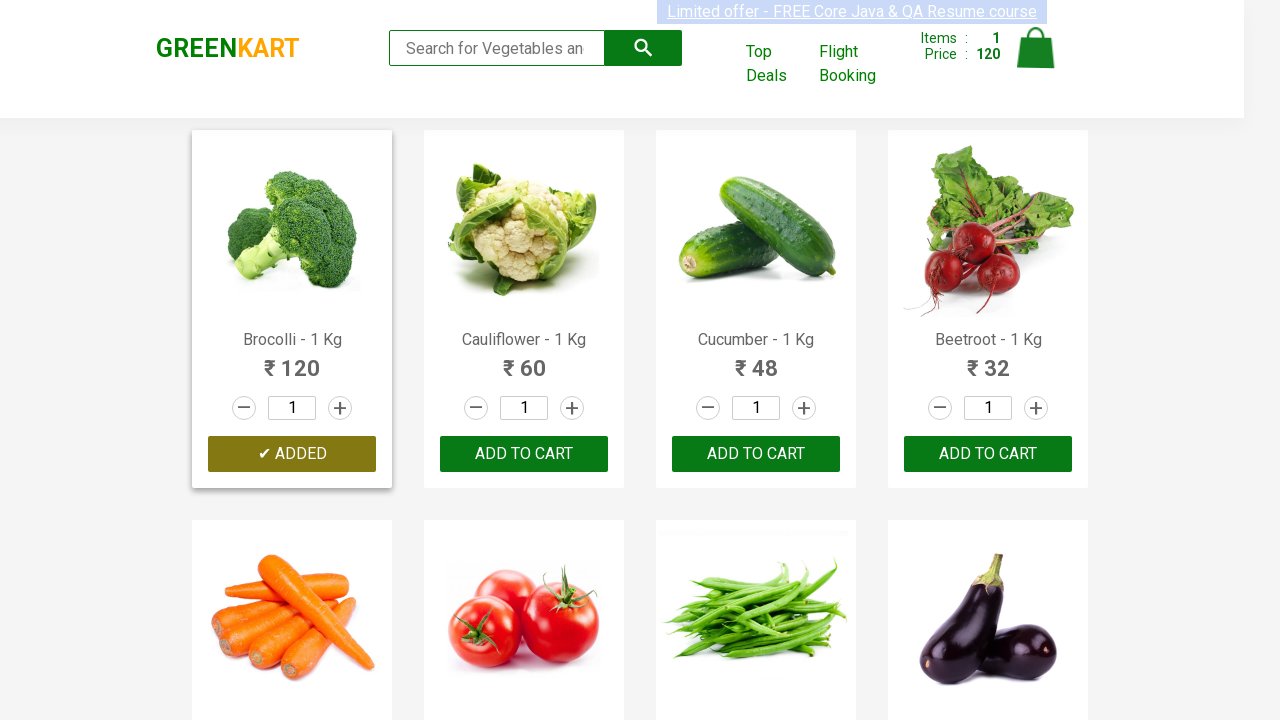

Added Cucumber to cart at (756, 454) on div.product-action button >> nth=2
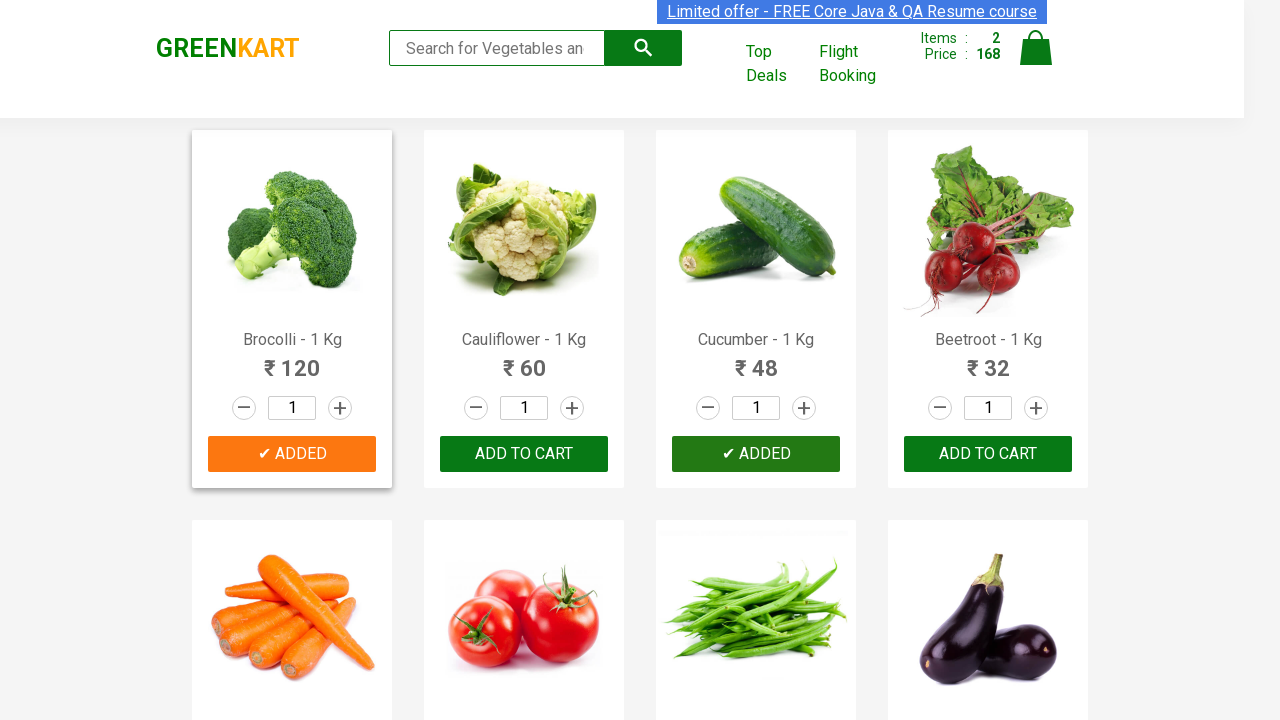

Added Beetroot to cart at (988, 454) on div.product-action button >> nth=3
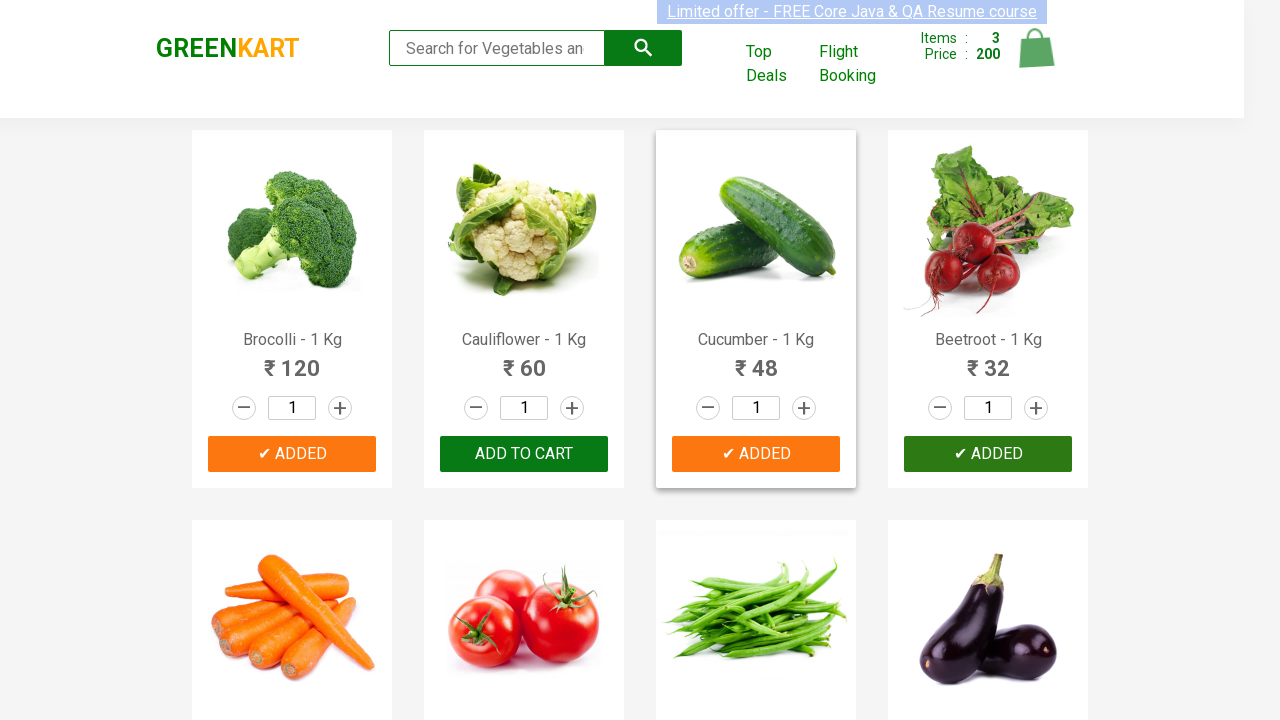

Added Walnuts to cart at (524, 569) on div.product-action button >> nth=29
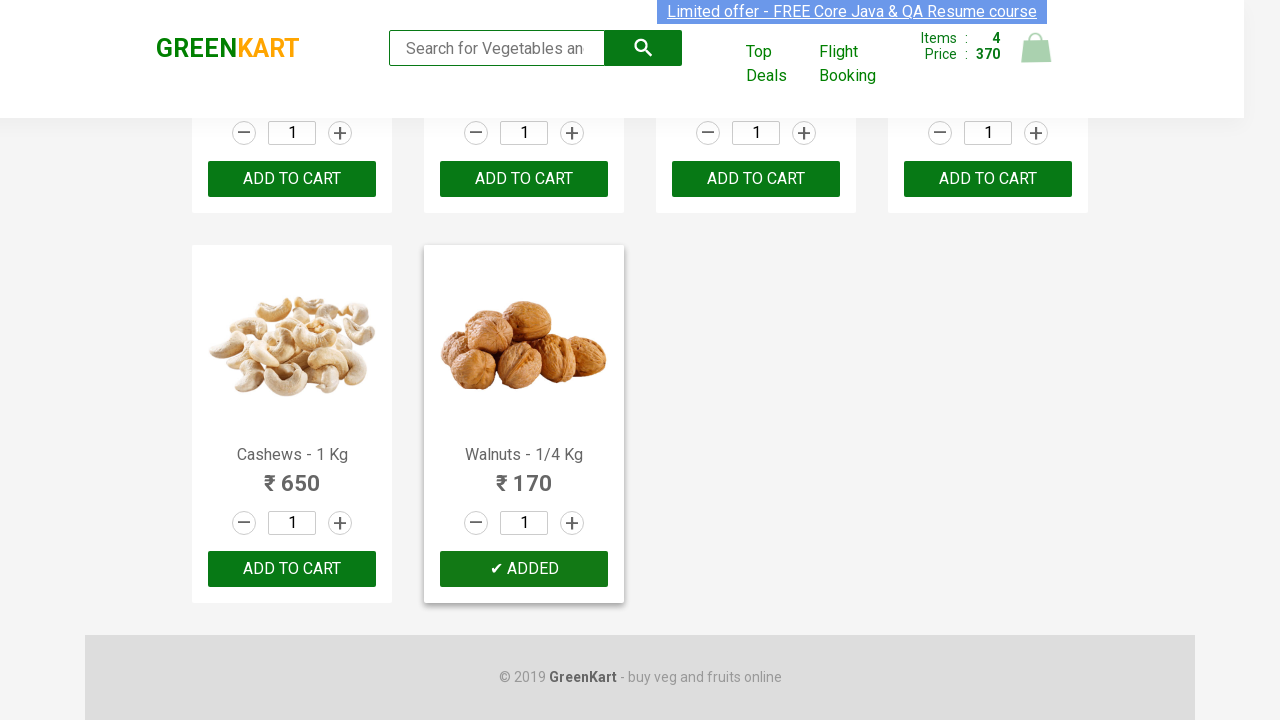

Clicked on cart icon at (1036, 48) on img[alt='Cart']
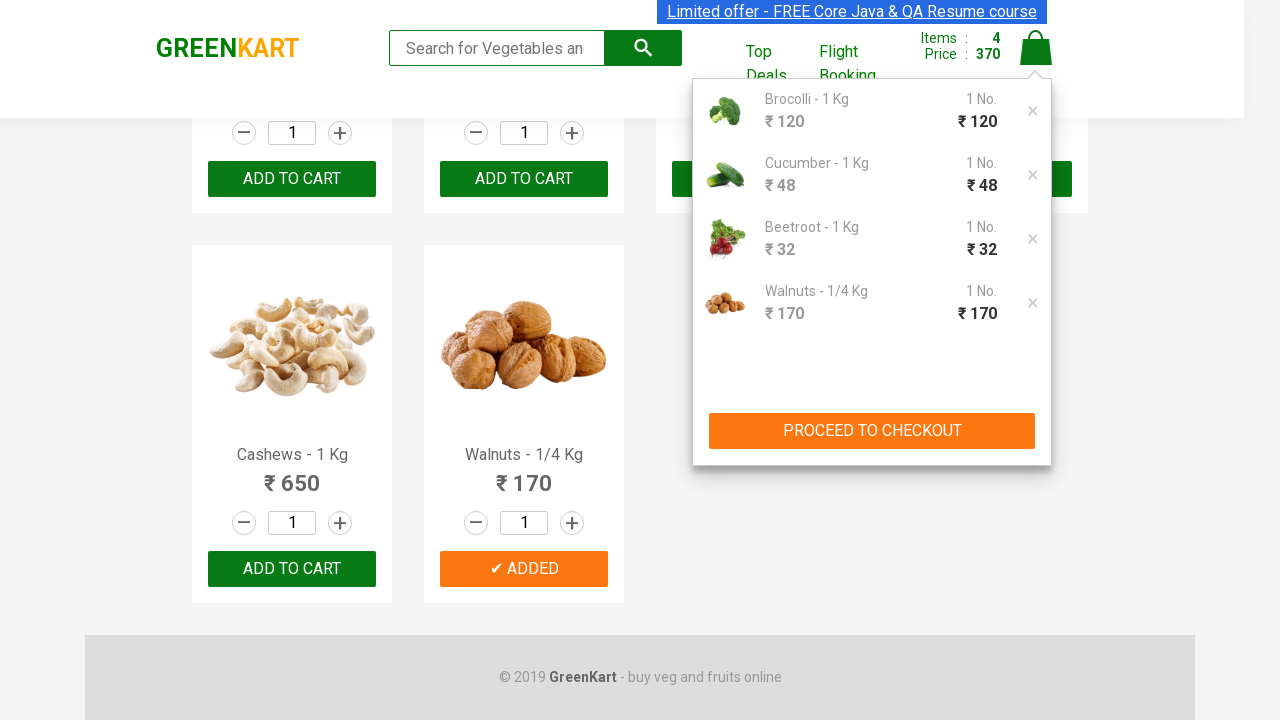

Clicked Proceed to Checkout button at (872, 431) on div.cart-preview.active button[type='button']
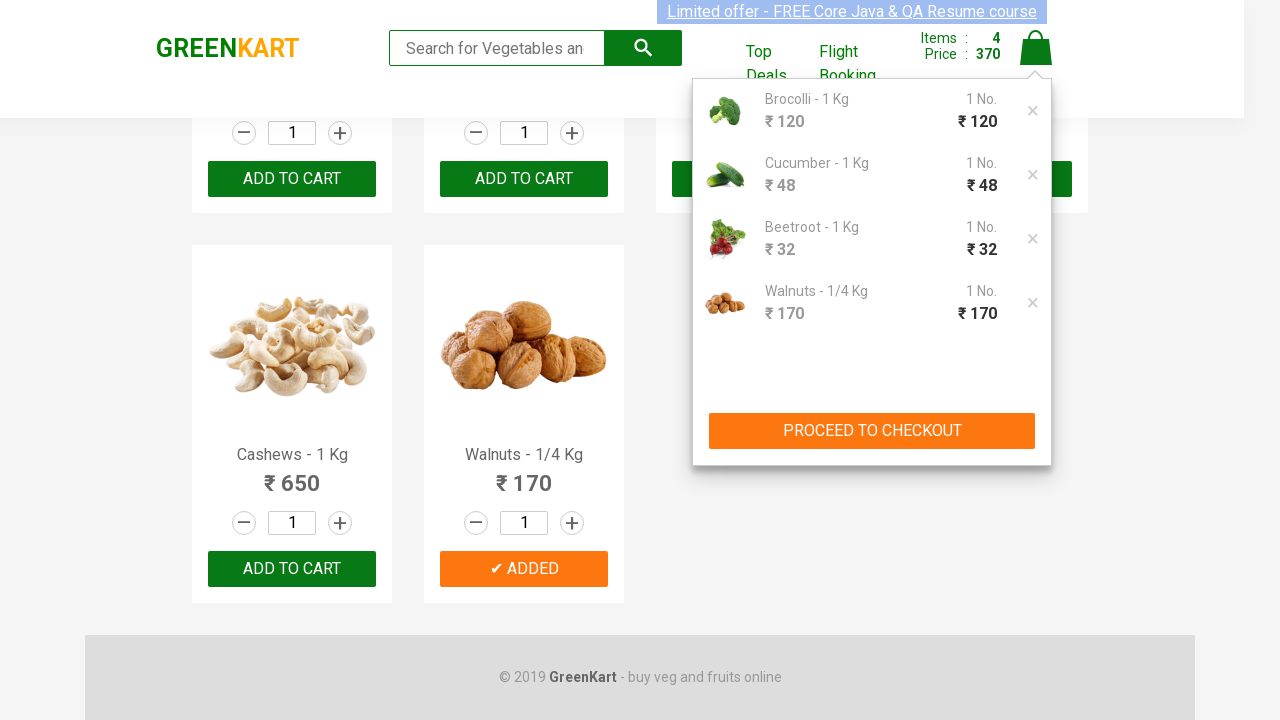

Entered promo code 'rahulshettyacademy' on input[placeholder='Enter promo code']
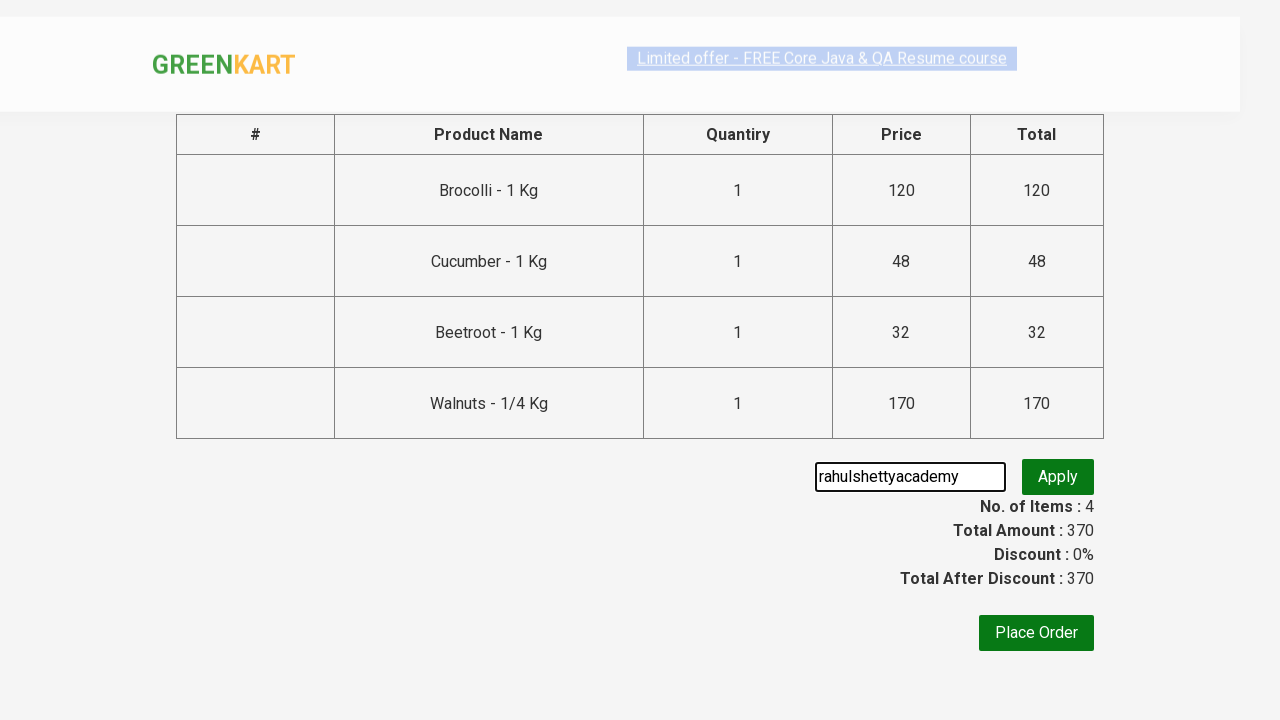

Clicked Apply button to validate promo code at (1058, 477) on .promoBtn
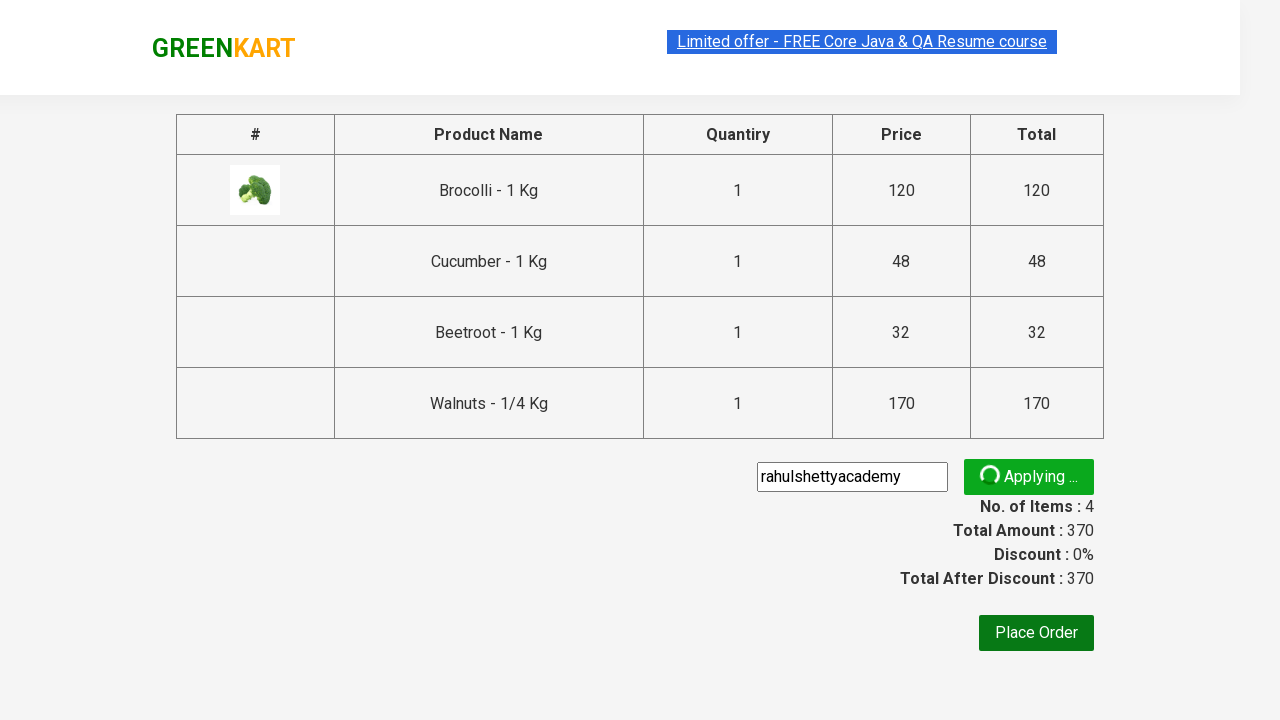

Promo code message appeared confirming successful application
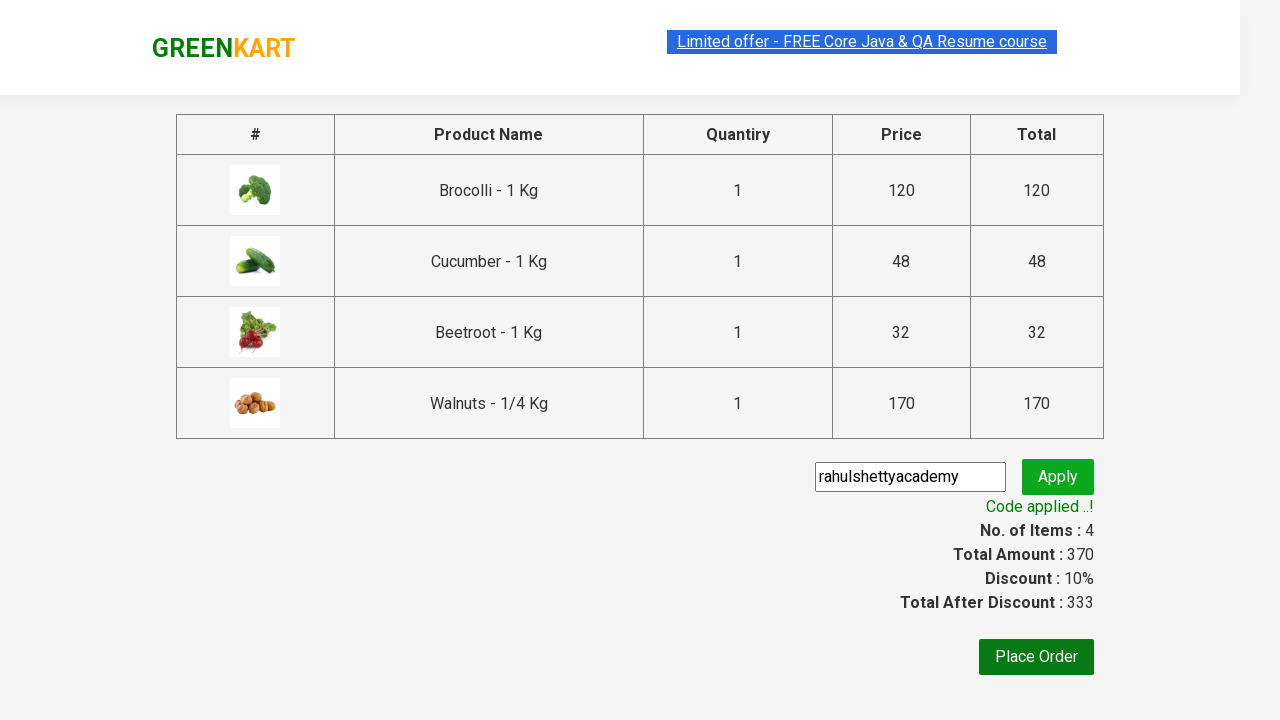

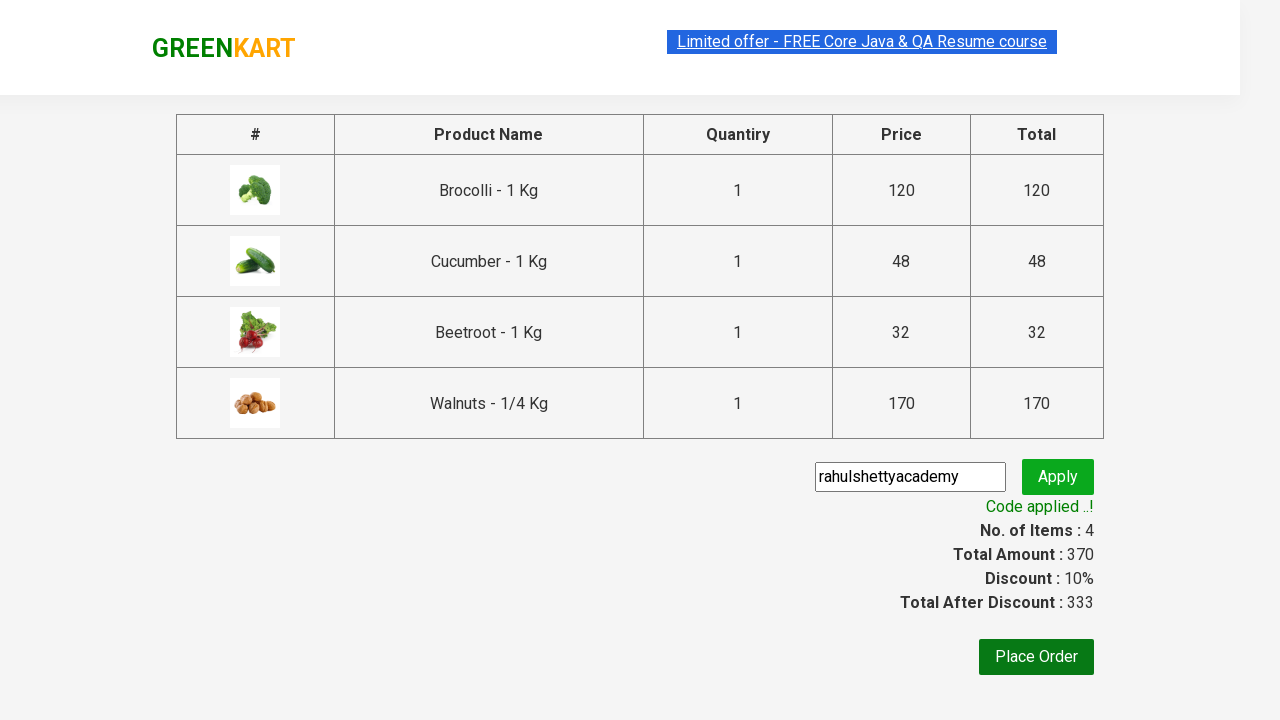